Tests unmarking items as complete by checking and then unchecking a todo item

Starting URL: https://demo.playwright.dev/todomvc

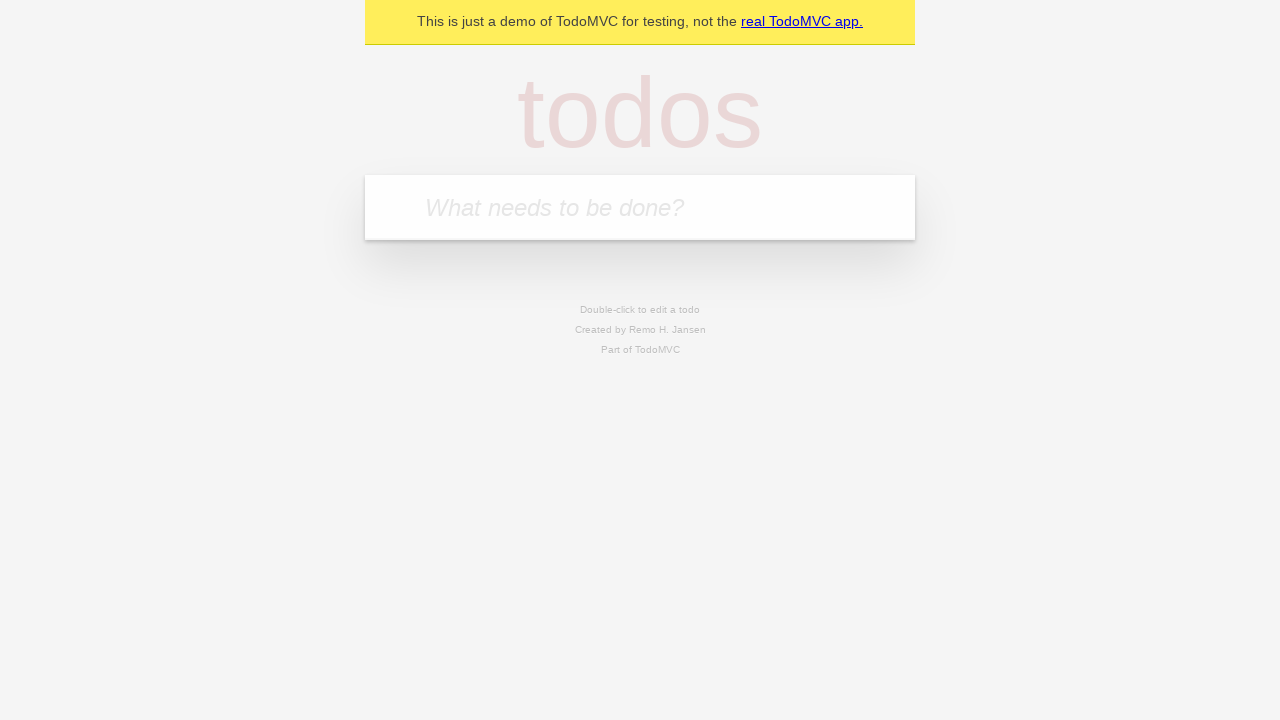

Filled todo input with 'buy some cheese' on internal:attr=[placeholder="What needs to be done?"i]
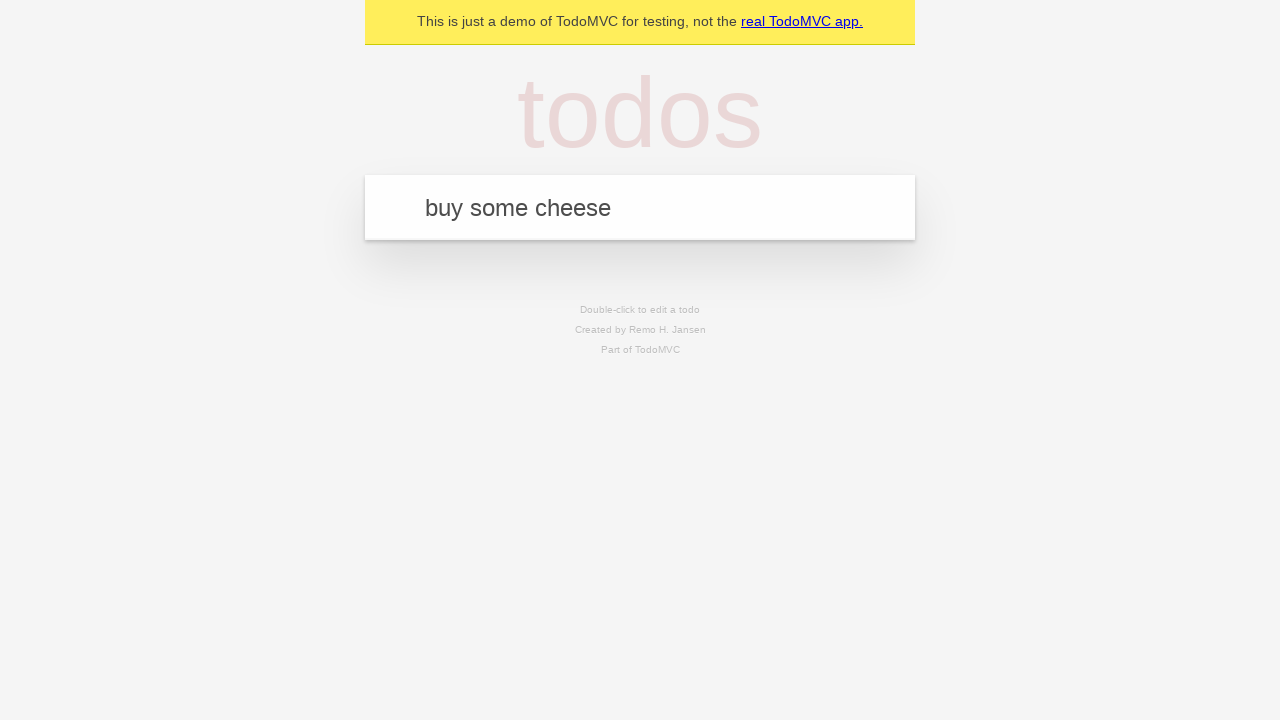

Pressed Enter to create todo item 'buy some cheese' on internal:attr=[placeholder="What needs to be done?"i]
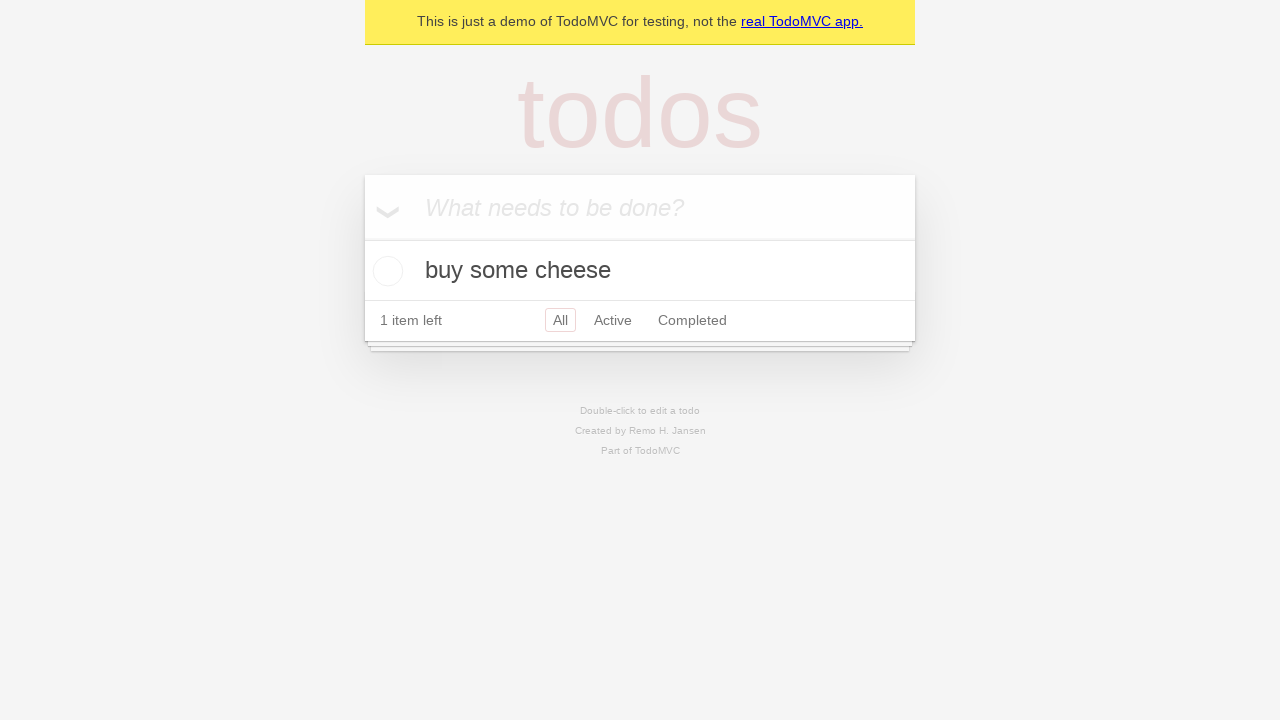

Filled todo input with 'feed the cat' on internal:attr=[placeholder="What needs to be done?"i]
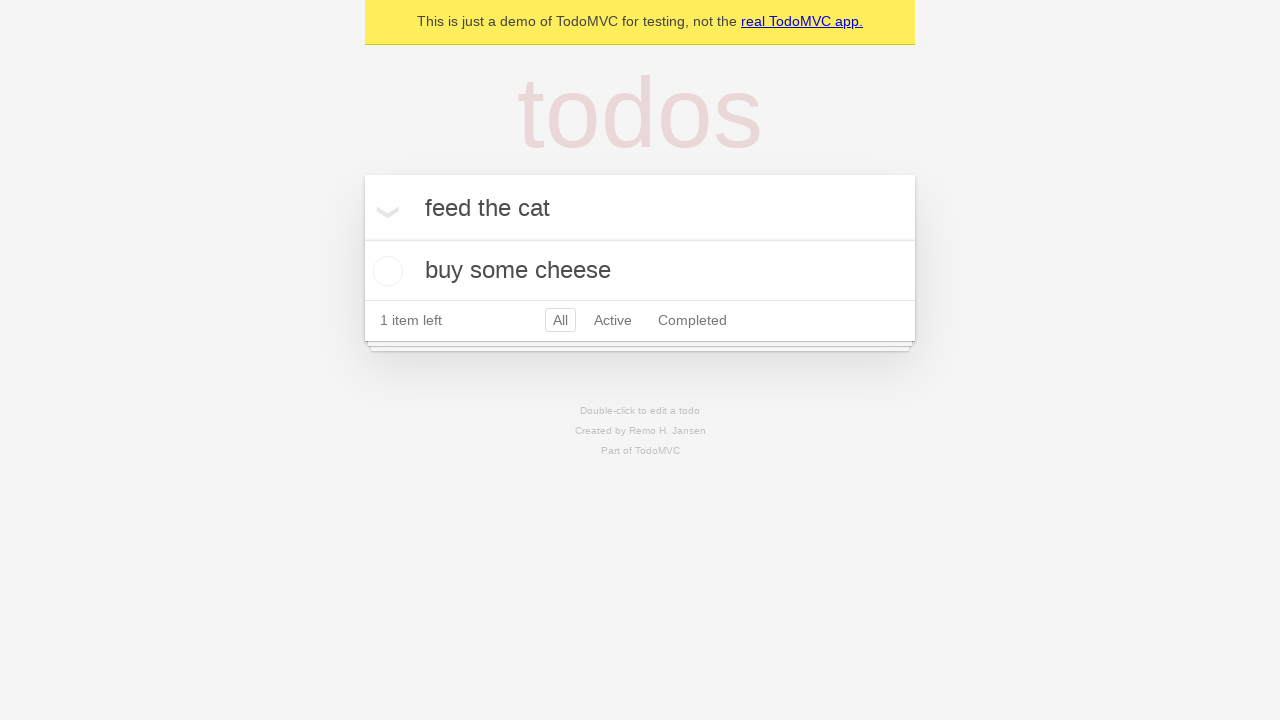

Pressed Enter to create todo item 'feed the cat' on internal:attr=[placeholder="What needs to be done?"i]
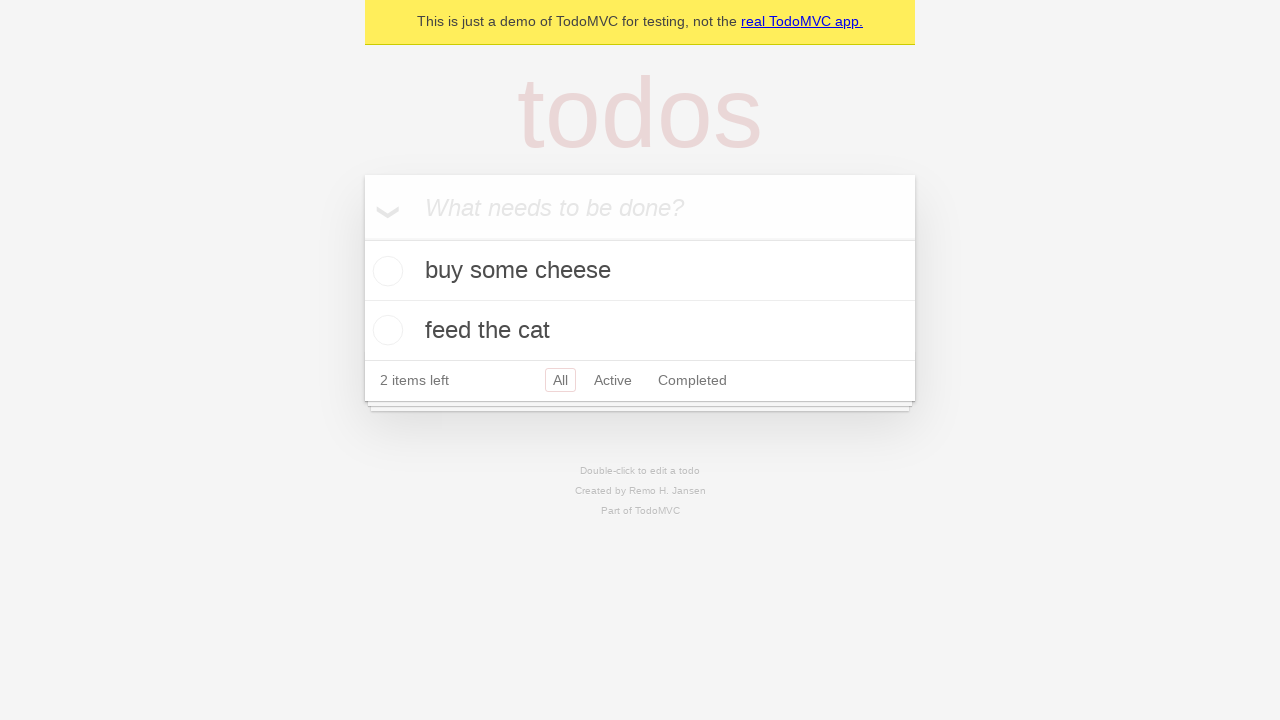

Located first todo item
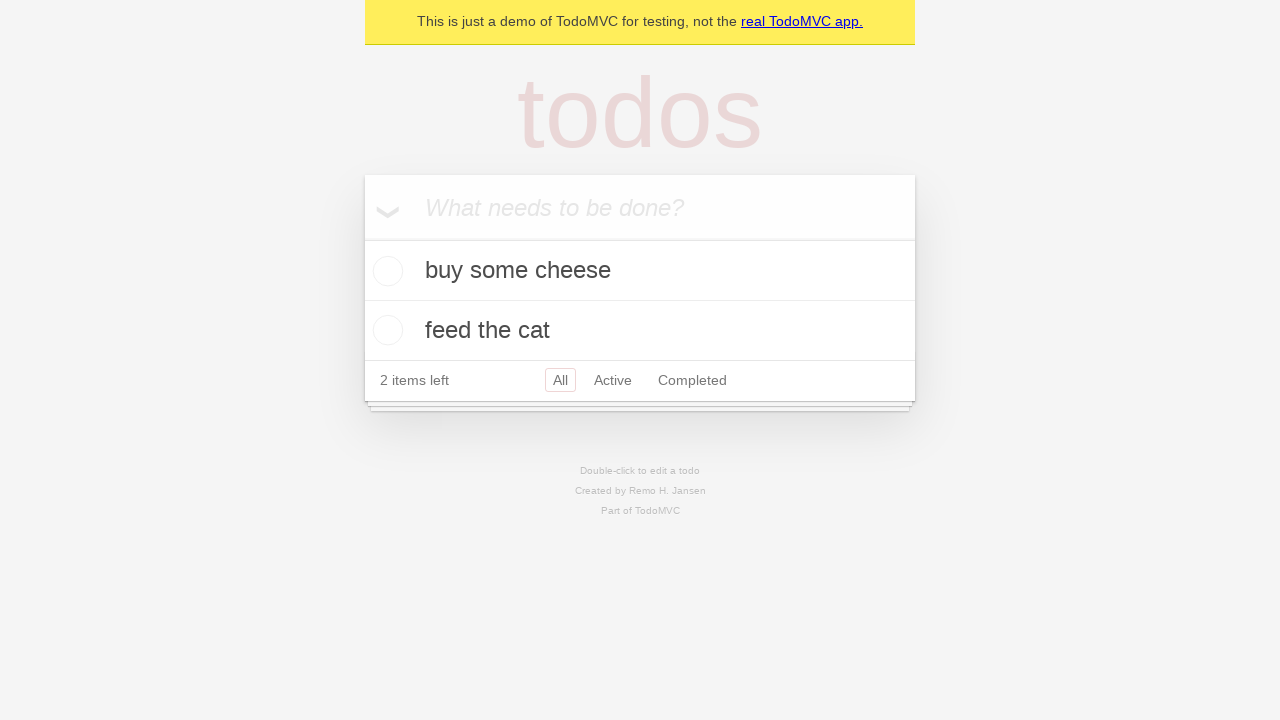

Located checkbox in first todo item
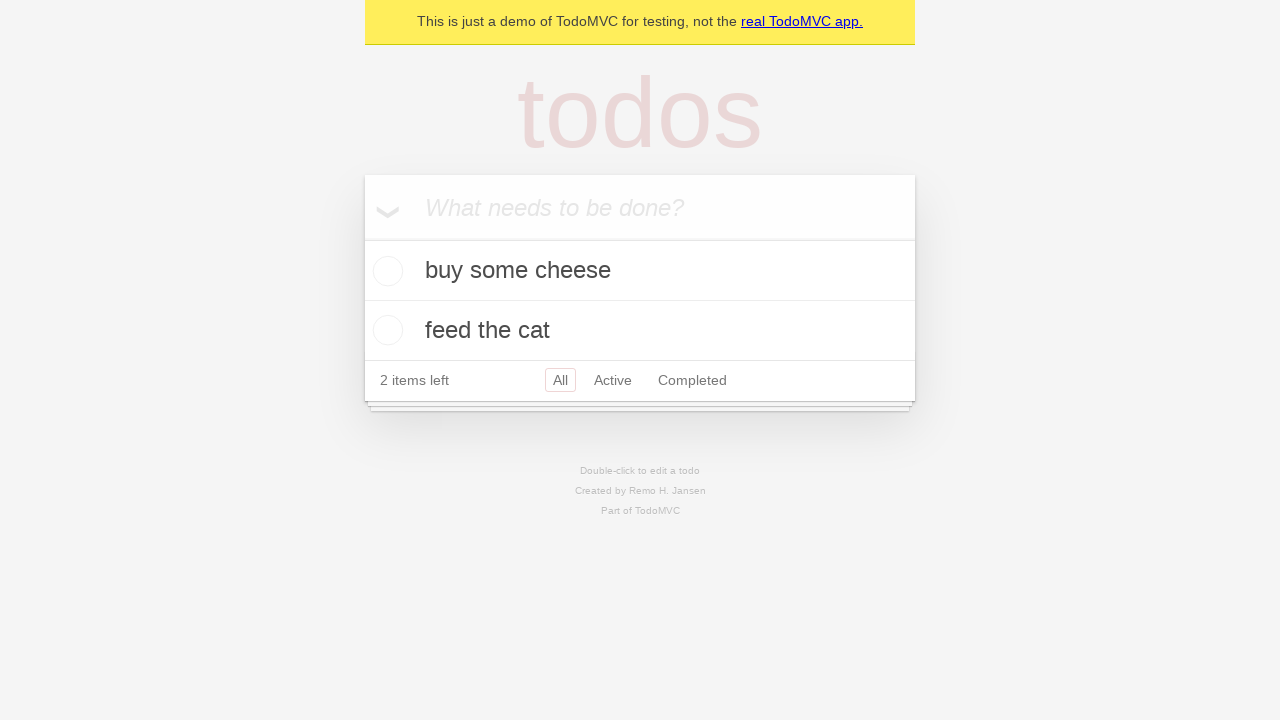

Marked first todo item as complete at (385, 271) on [data-testid='todo-item'] >> nth=0 >> internal:role=checkbox
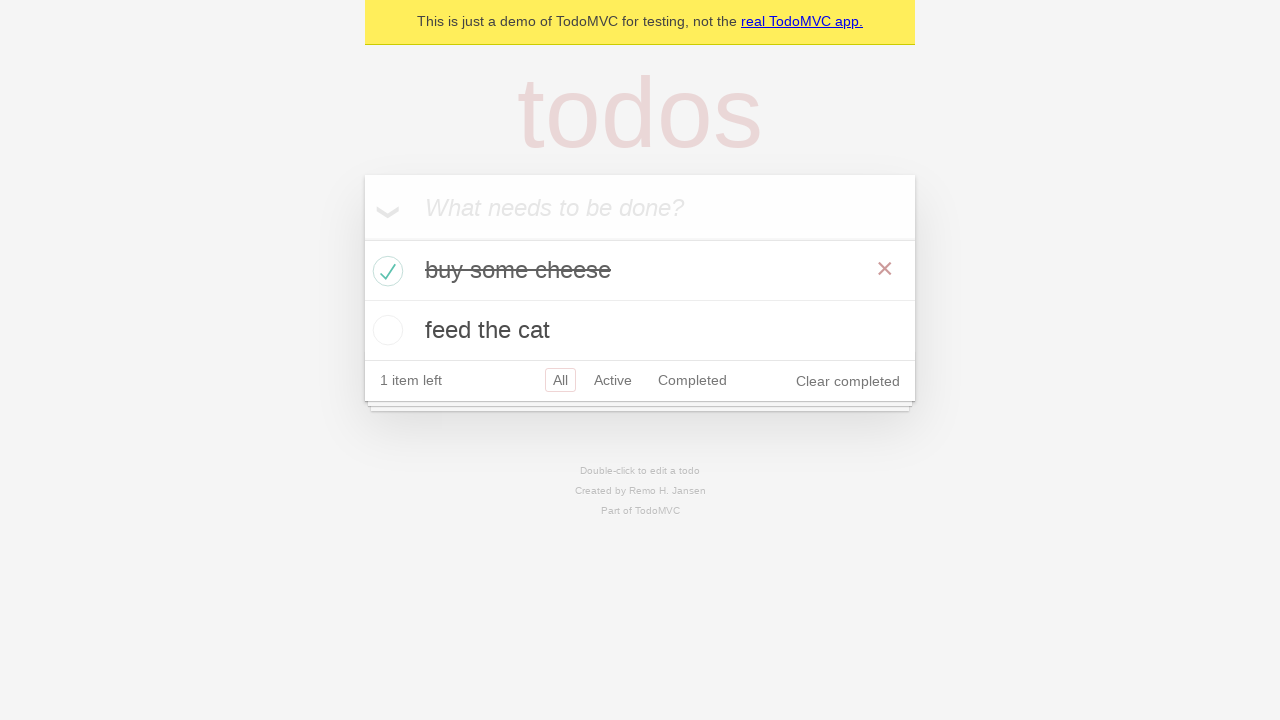

Unmarked first todo item as incomplete at (385, 271) on [data-testid='todo-item'] >> nth=0 >> internal:role=checkbox
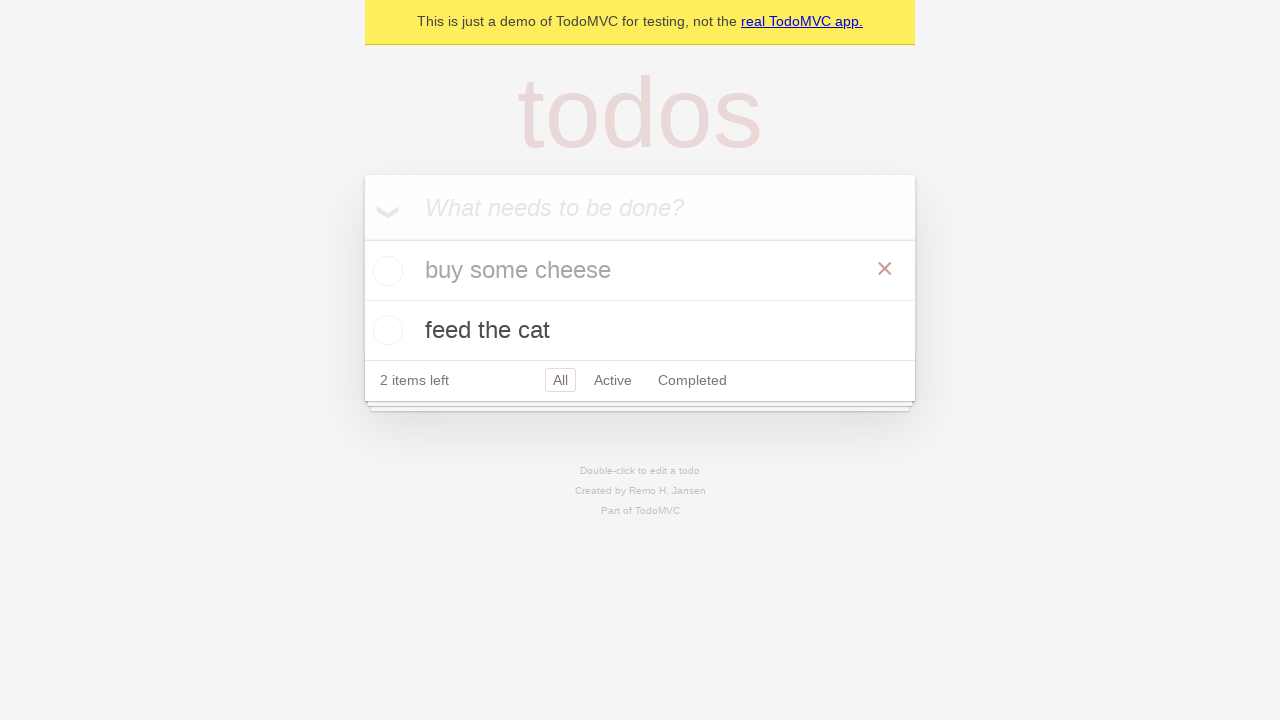

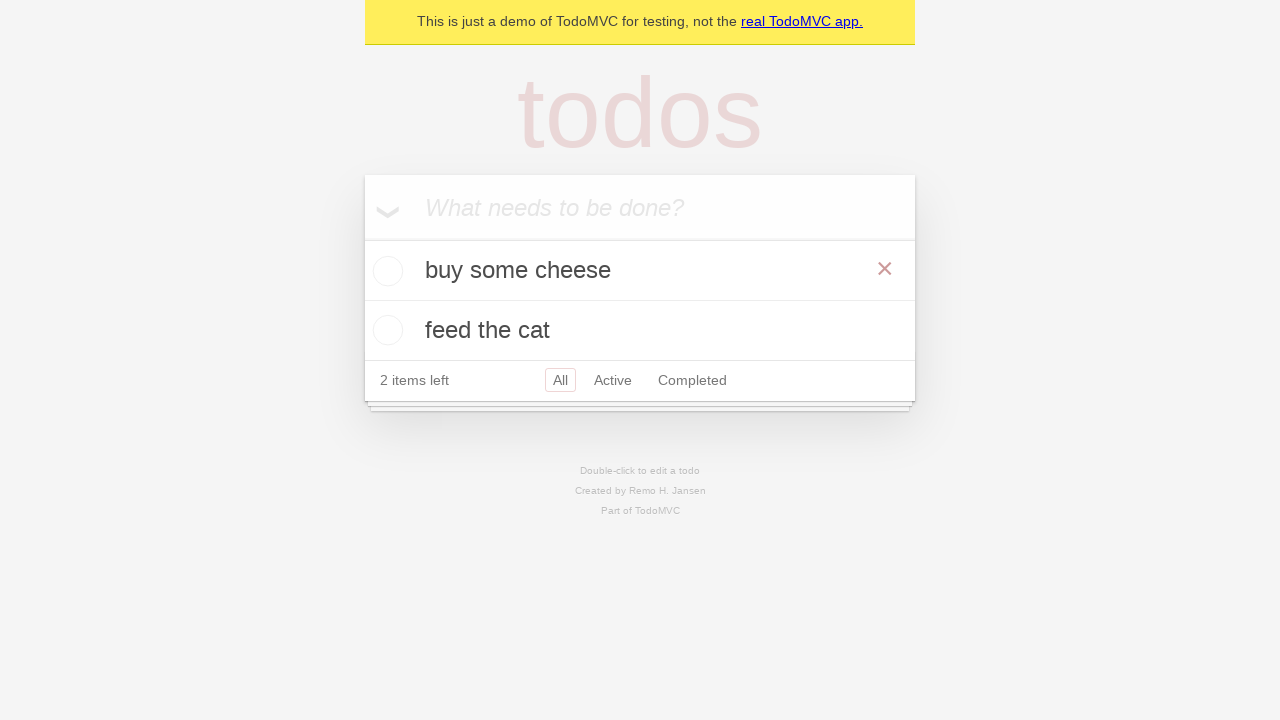